Tests browser window handling by clicking a link that opens a new window, switching to the child window, and verifying its title

Starting URL: https://opensource-demo.orangehrmlive.com/web/index.php/auth/login

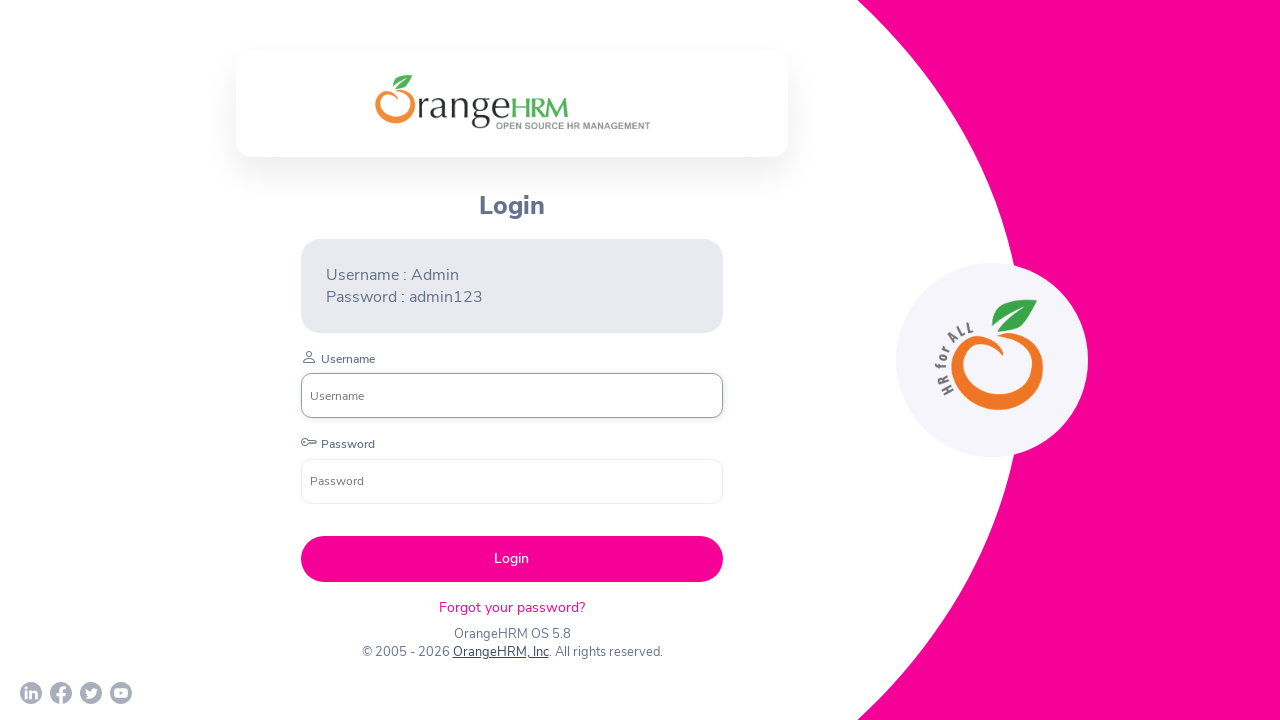

Clicked OrangeHRM, Inc link to open new window at (500, 652) on a:text('OrangeHRM, Inc')
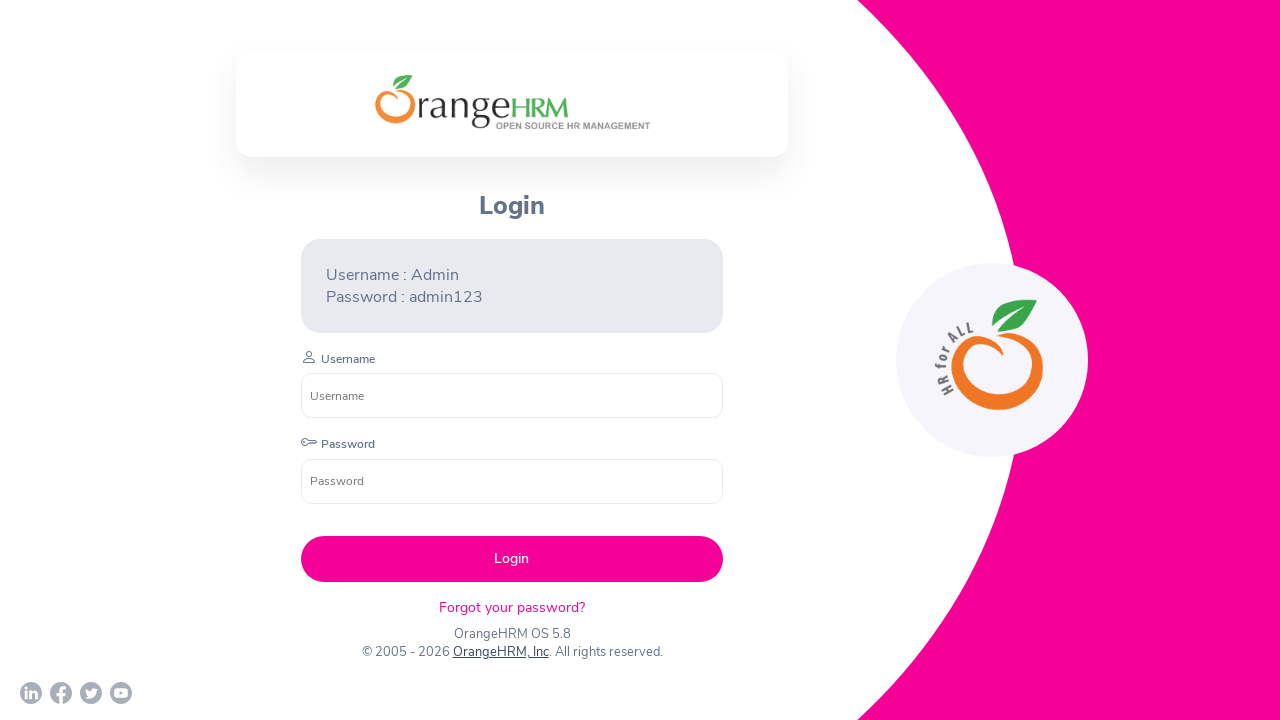

Captured new page/window from context
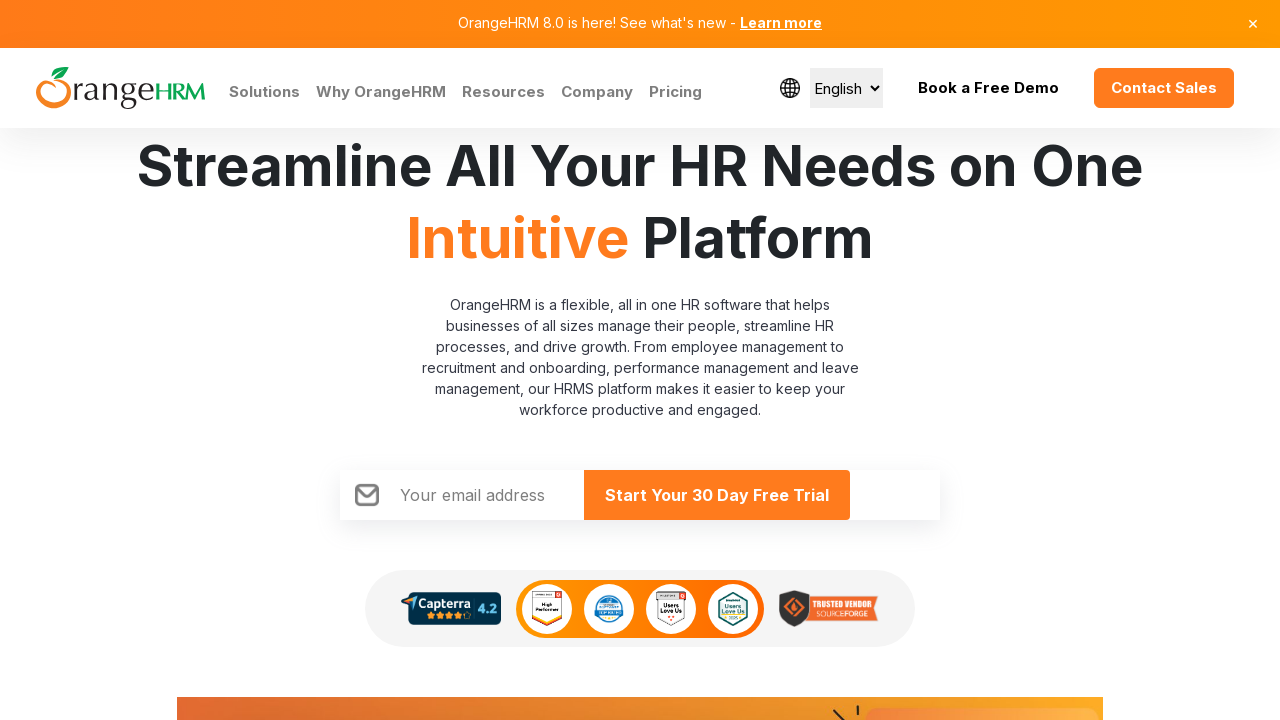

New page loaded successfully
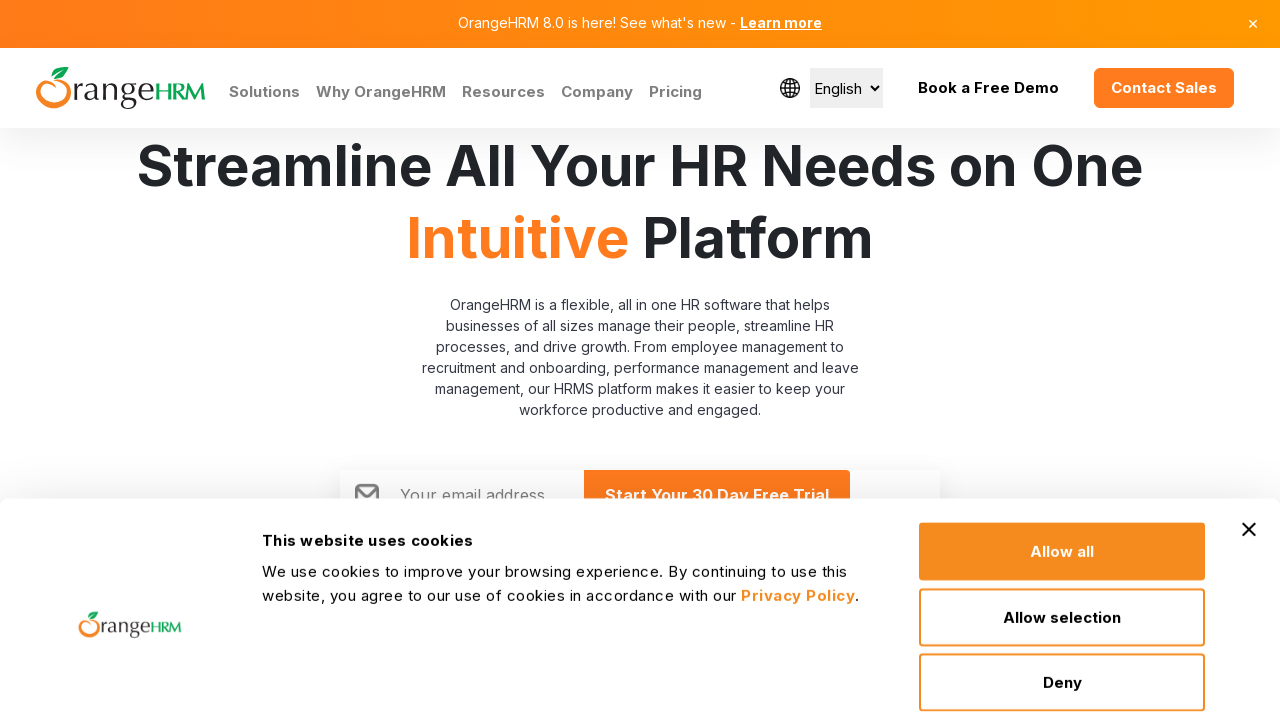

Verified new window title: Human Resources Management Software | HRMS | OrangeHRM
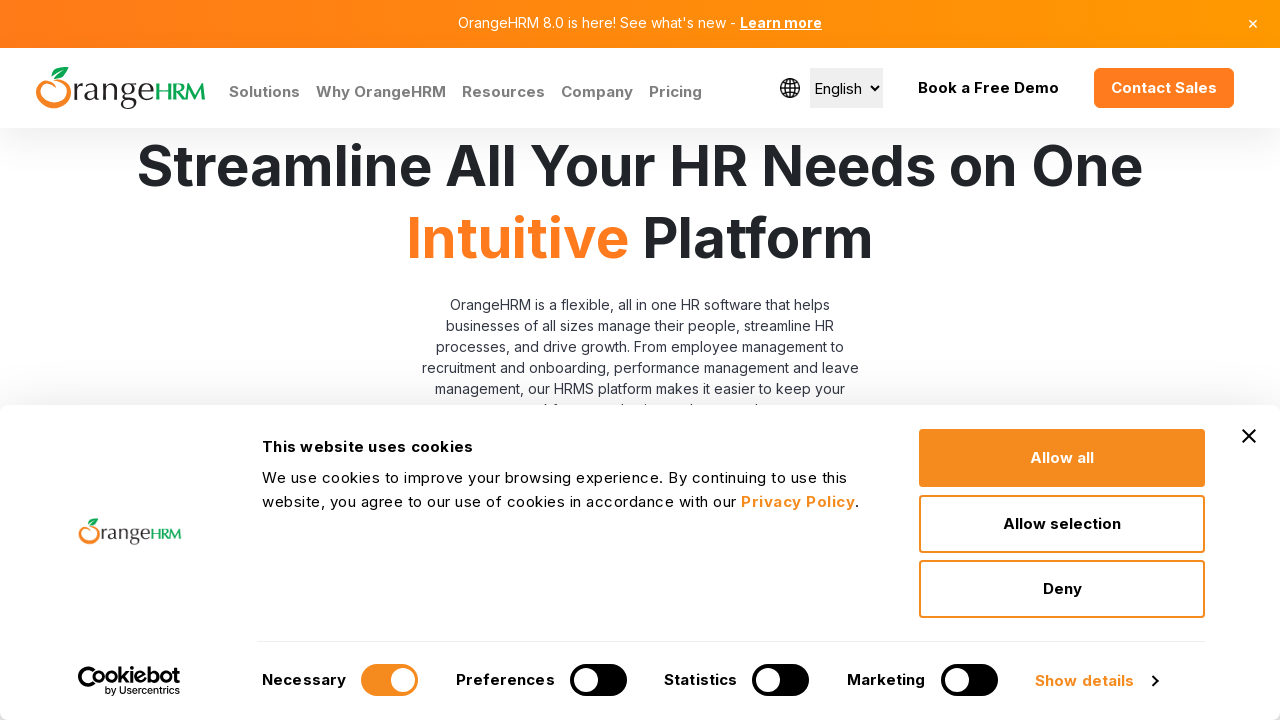

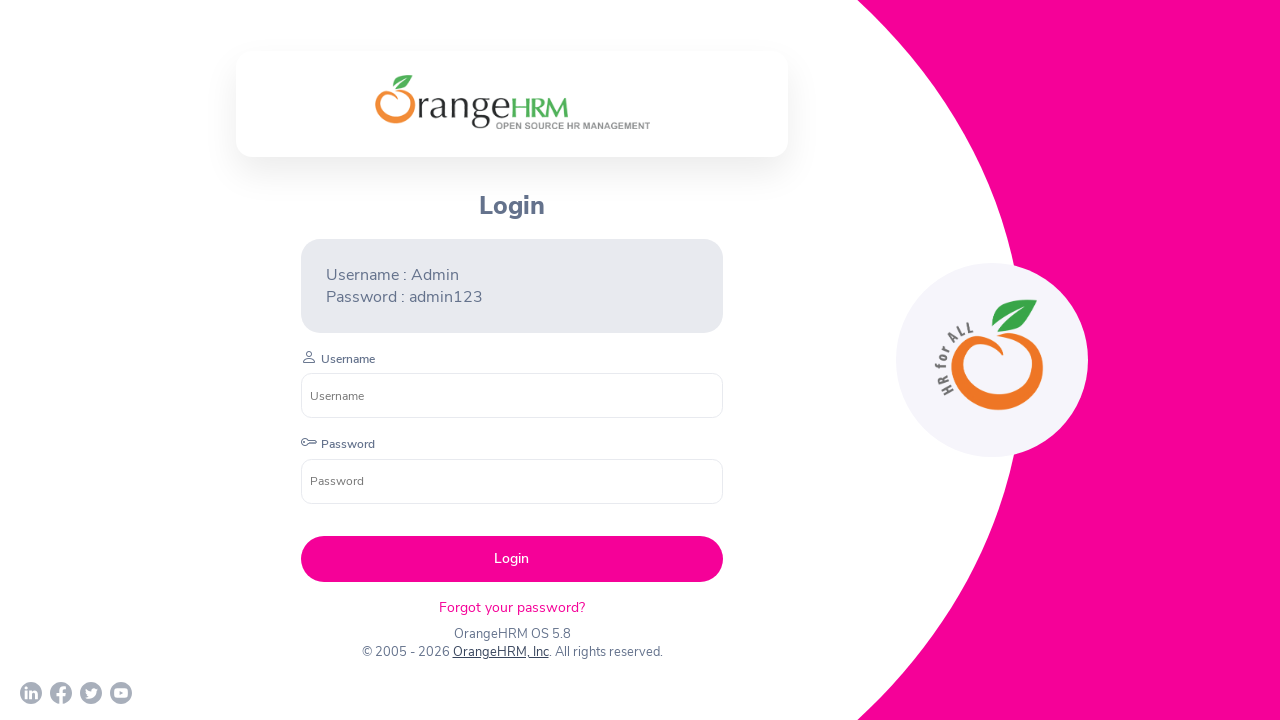